Tests the complete flight booking flow on BlazeDemo: selects departure and destination cities, chooses a flight, fills in passenger and payment details, and completes the purchase to reach the confirmation page.

Starting URL: http://blazedemo.com

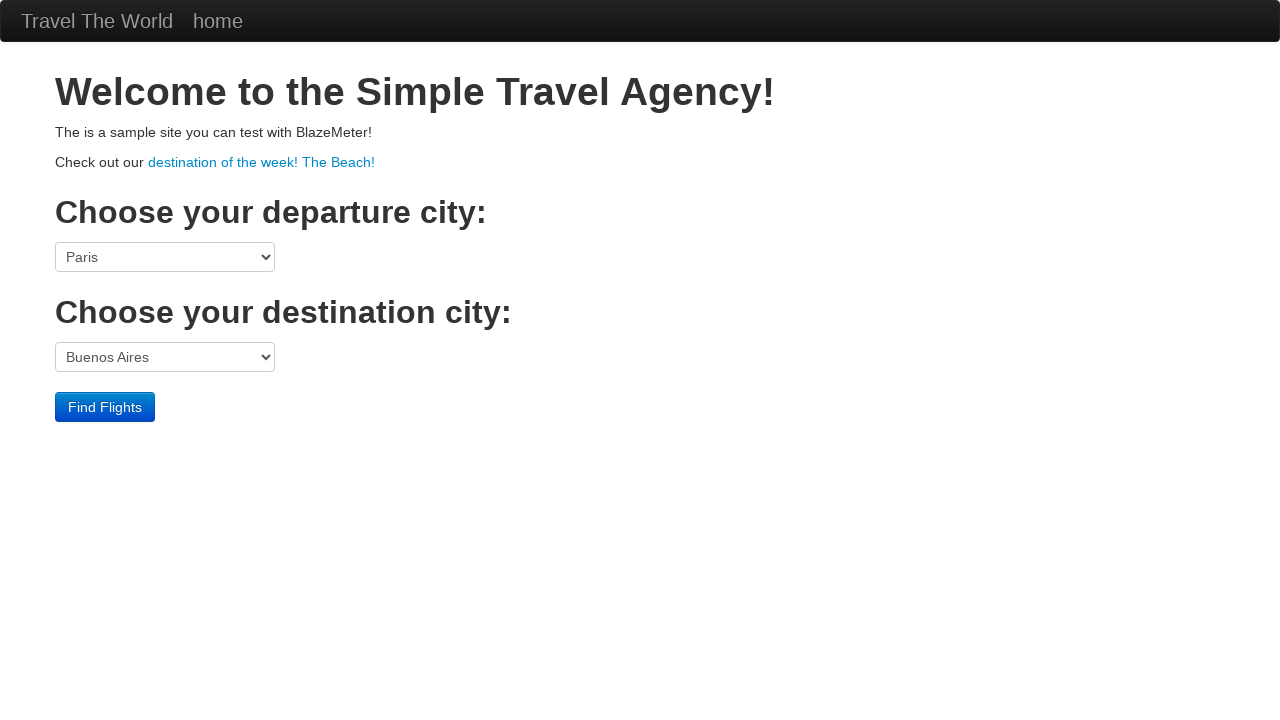

Selected Boston as departure city on [name='fromPort']
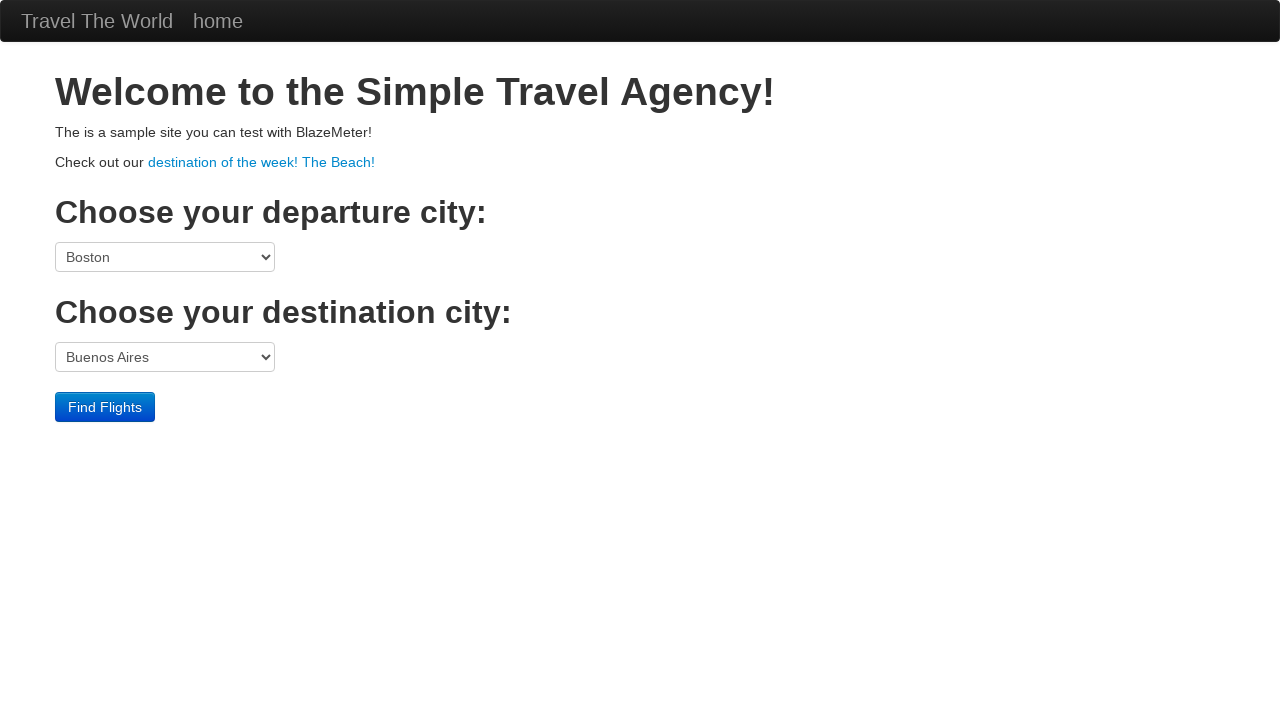

Selected Berlin as destination city on [name='toPort']
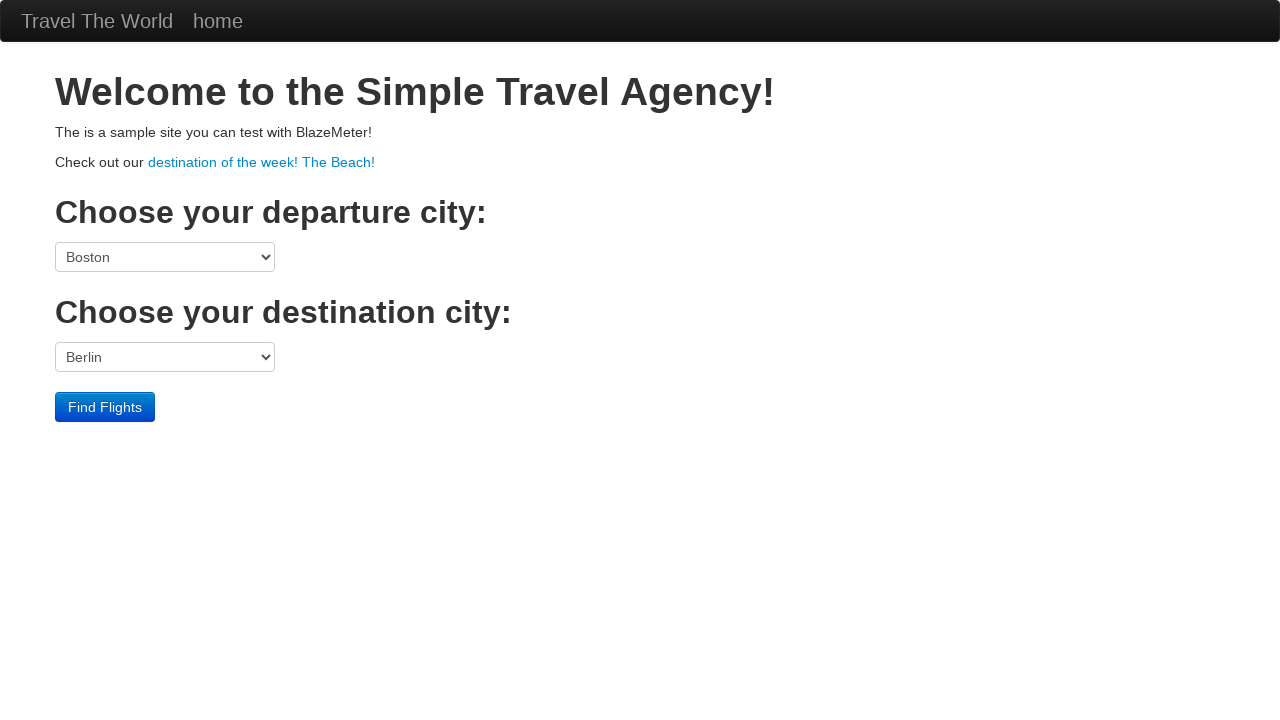

Clicked Find Flights button at (105, 407) on input[type='submit']
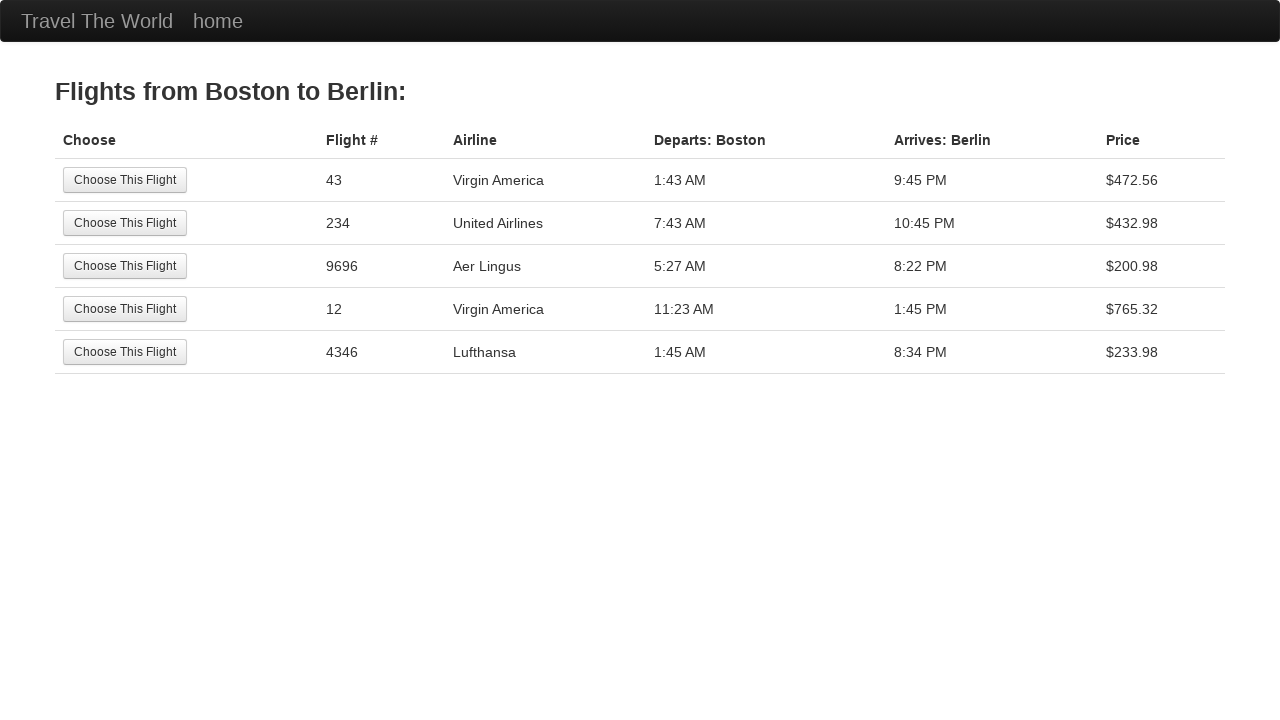

Flights page loaded with header visible
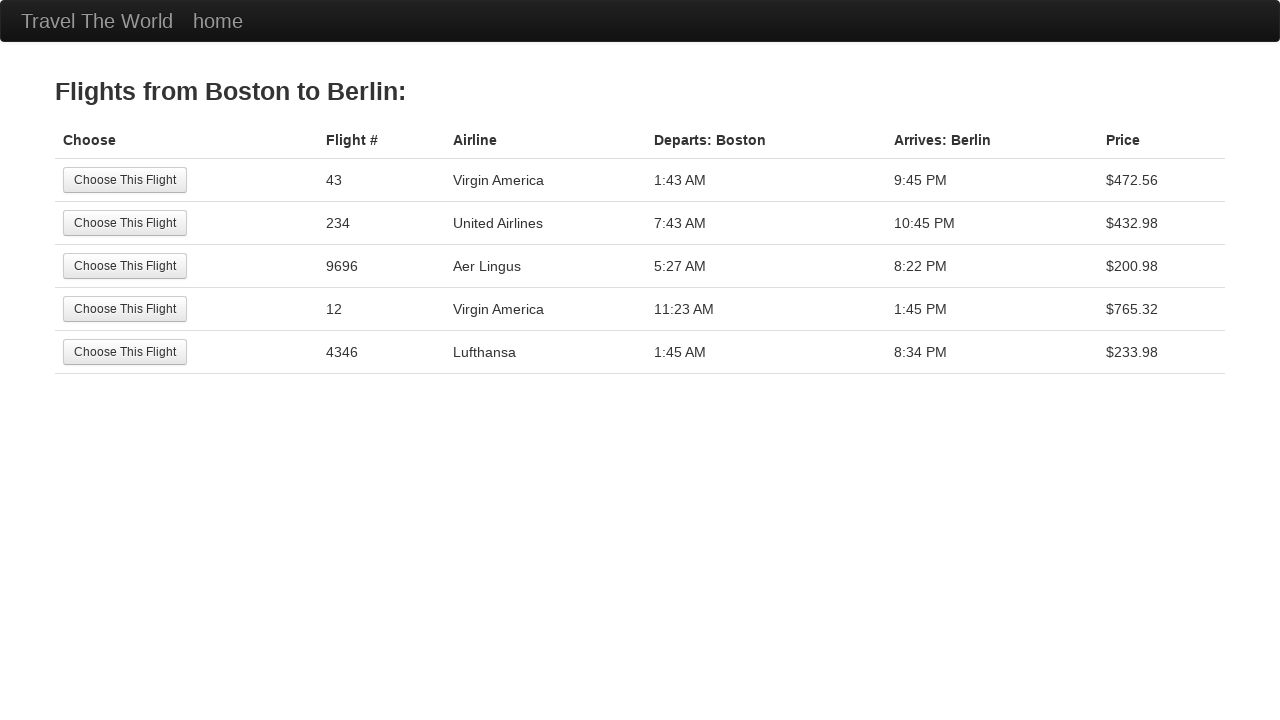

Selected third flight (Aer Lingus) at (125, 266) on tbody tr:nth-of-type(3) [type='submit']
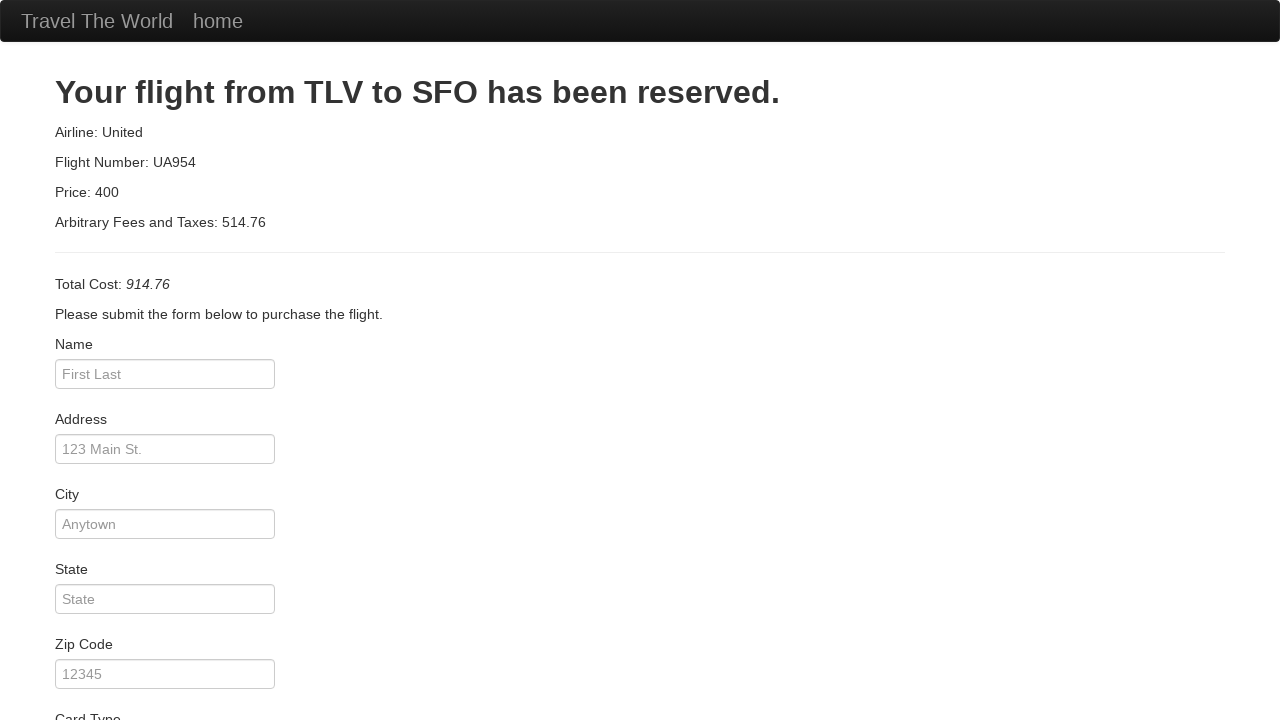

Purchase page loaded with passenger form visible
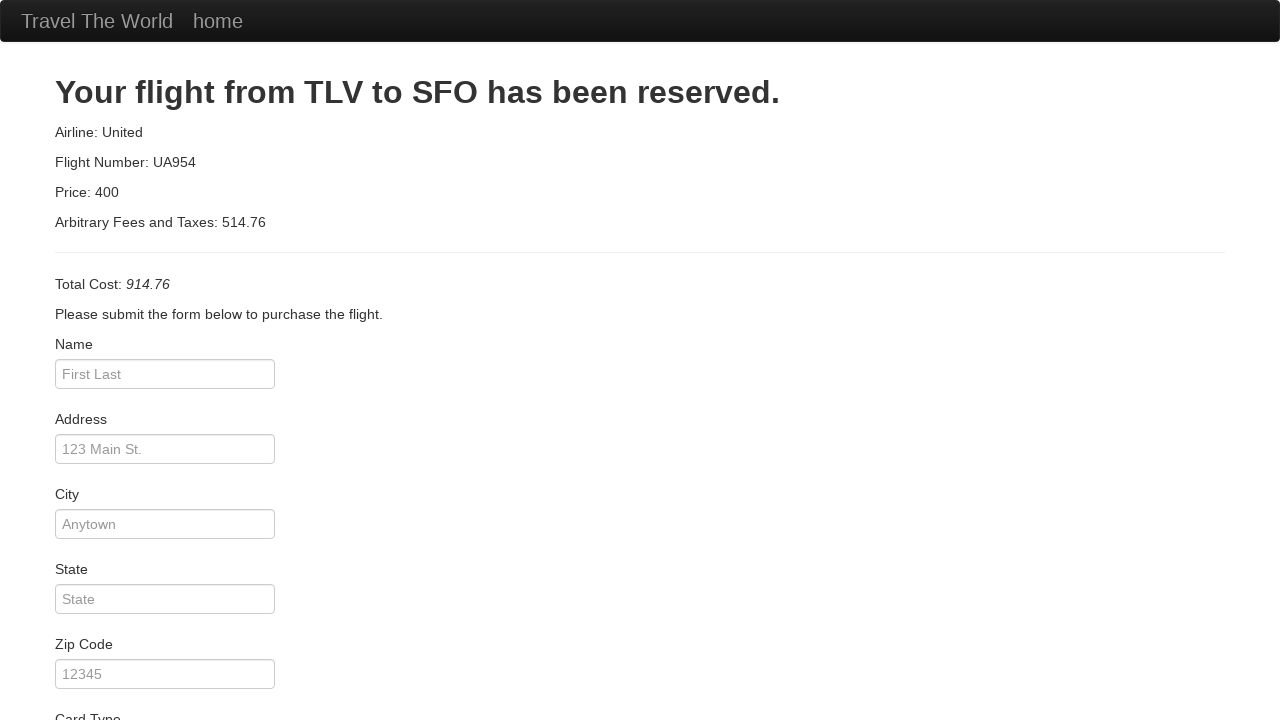

Filled passenger name field with 'Вася Петрович' on #inputName
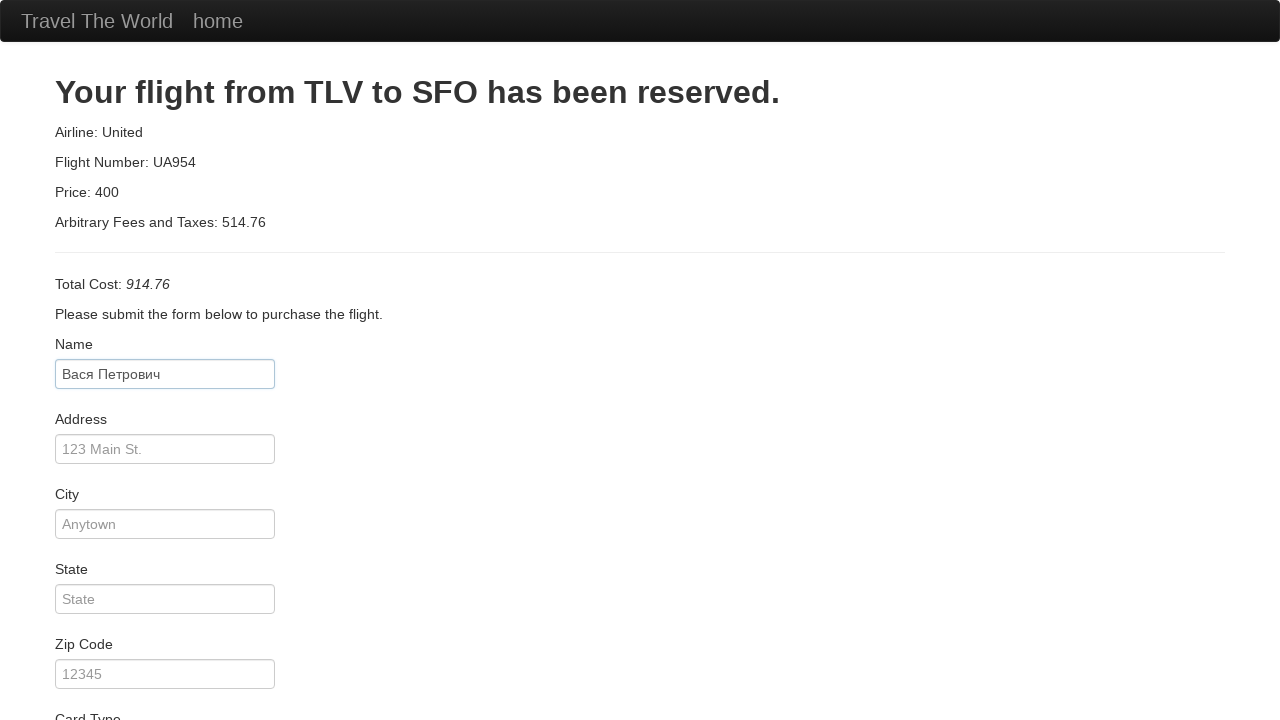

Filled address field with 'улица, дом, квартира' on #address
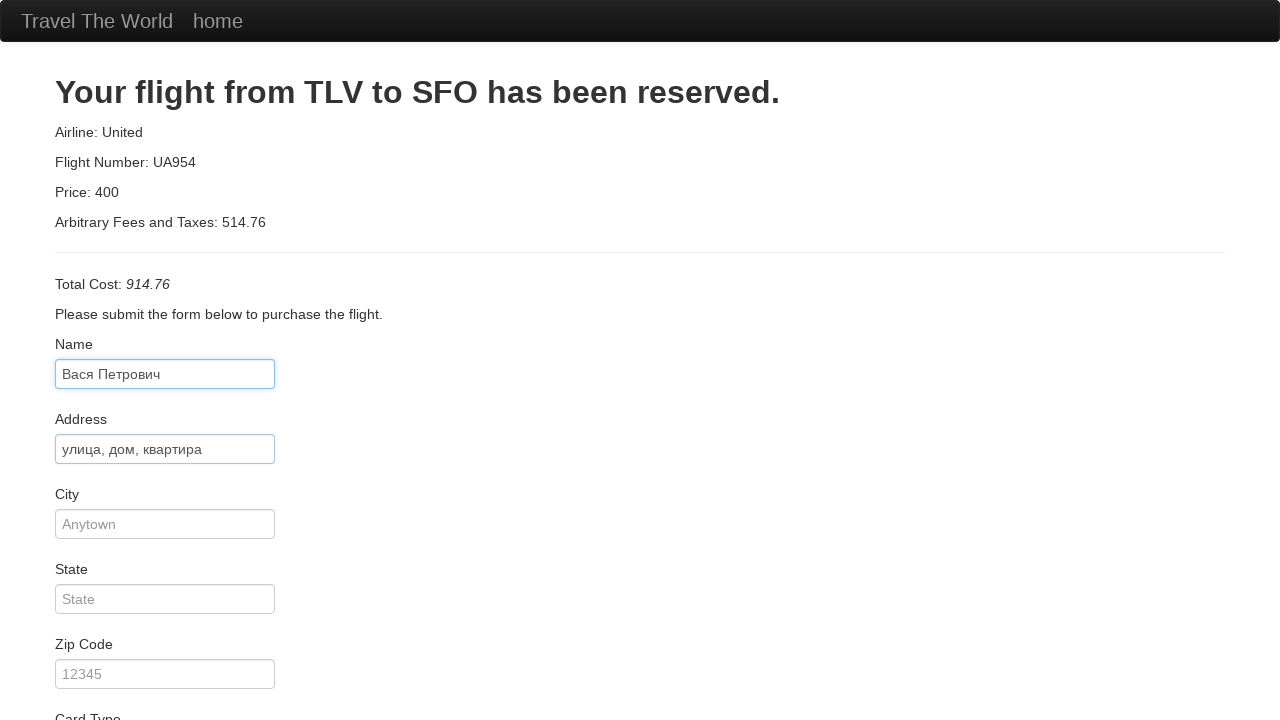

Filled city field with 'Moscow' on #city
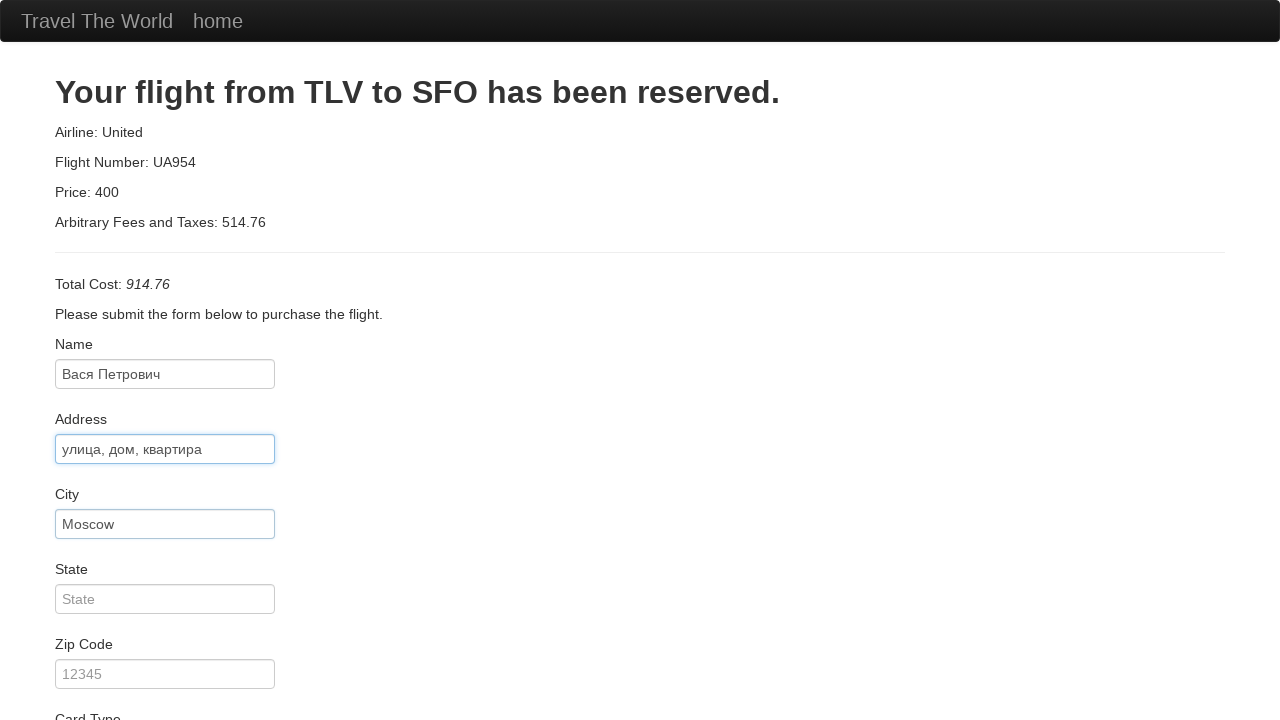

Filled state field with 'Idaho' on #state
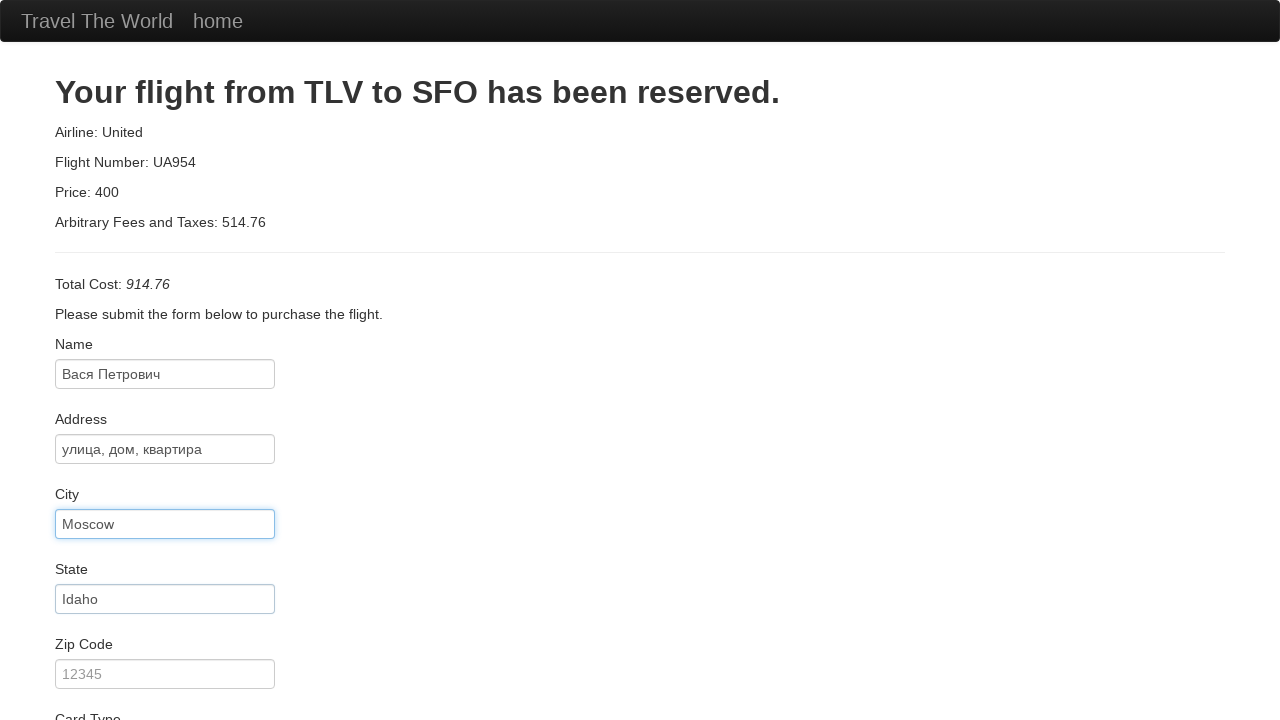

Filled zip code field with '123456' on #zipCode
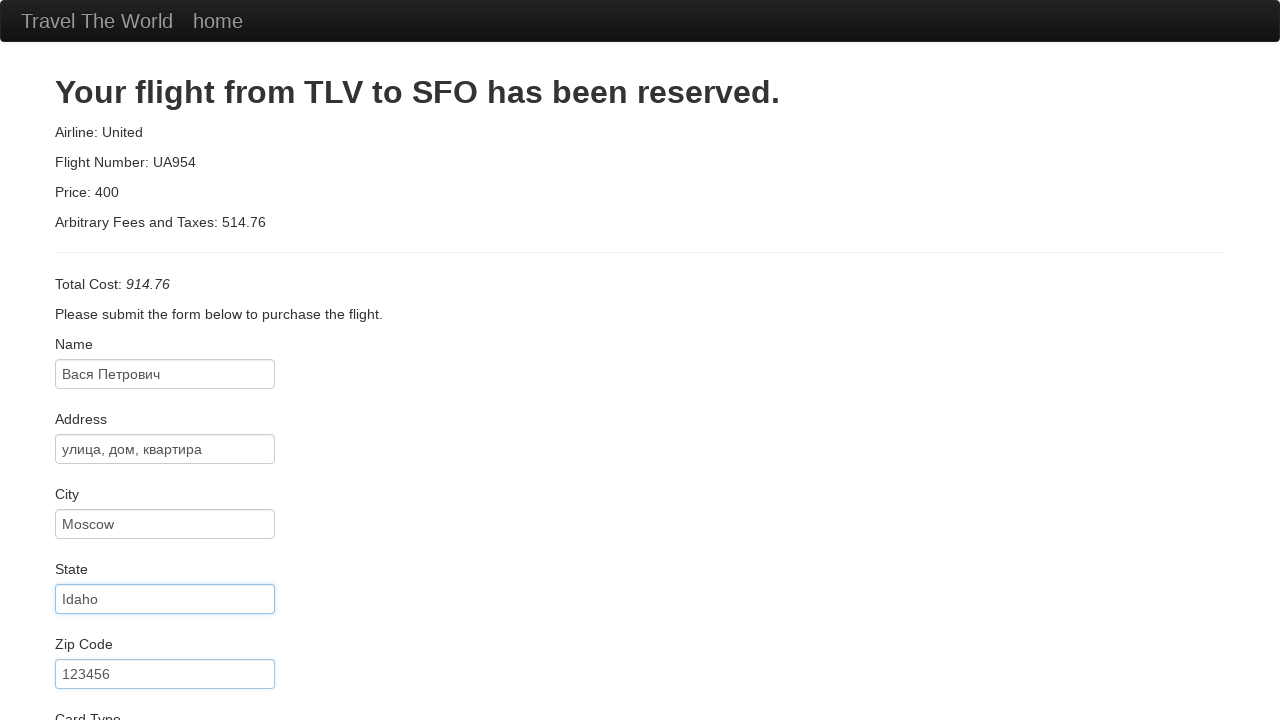

Selected Diners Club as card type on #cardType
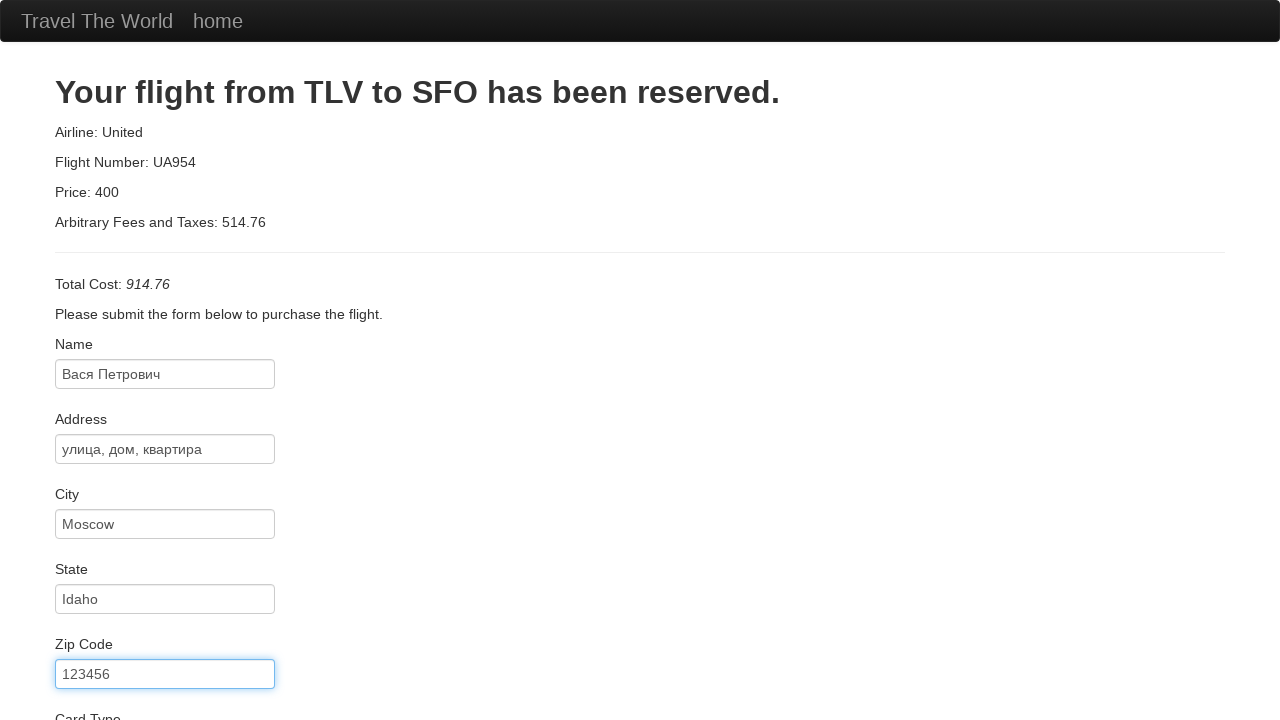

Filled credit card number field with '987654321' on #creditCardNumber
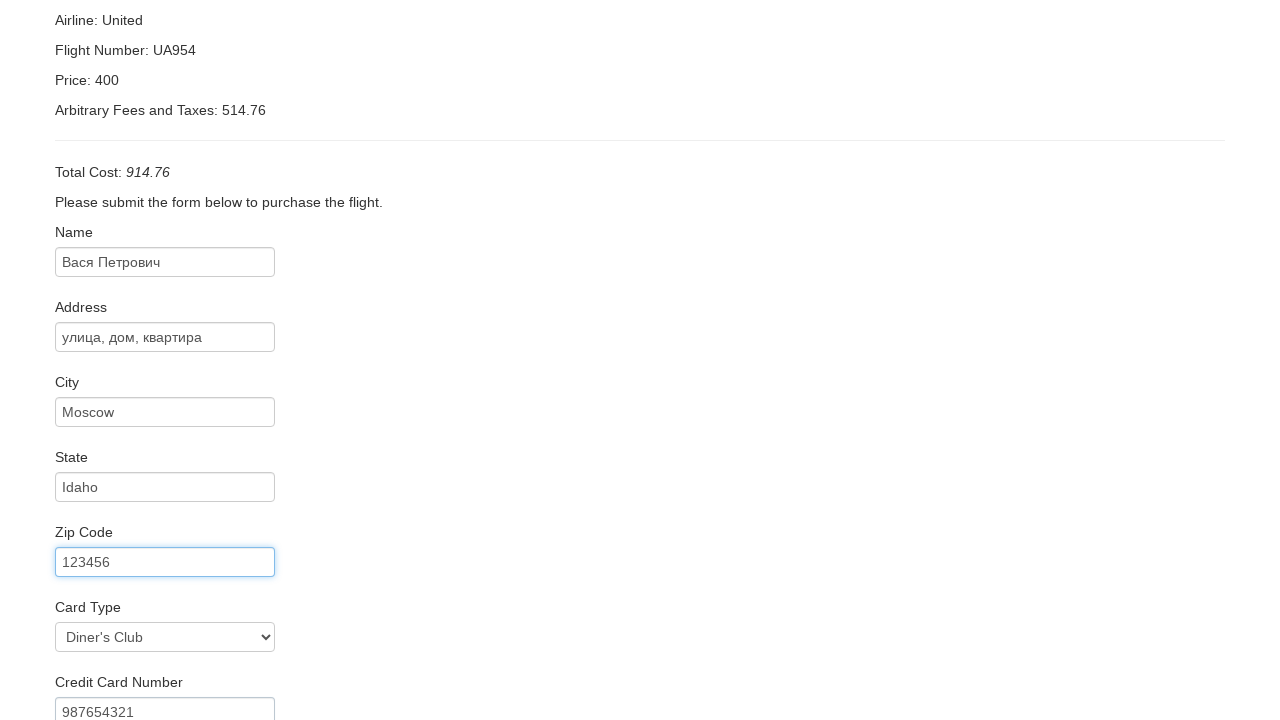

Filled credit card month field with '8' on #creditCardMonth
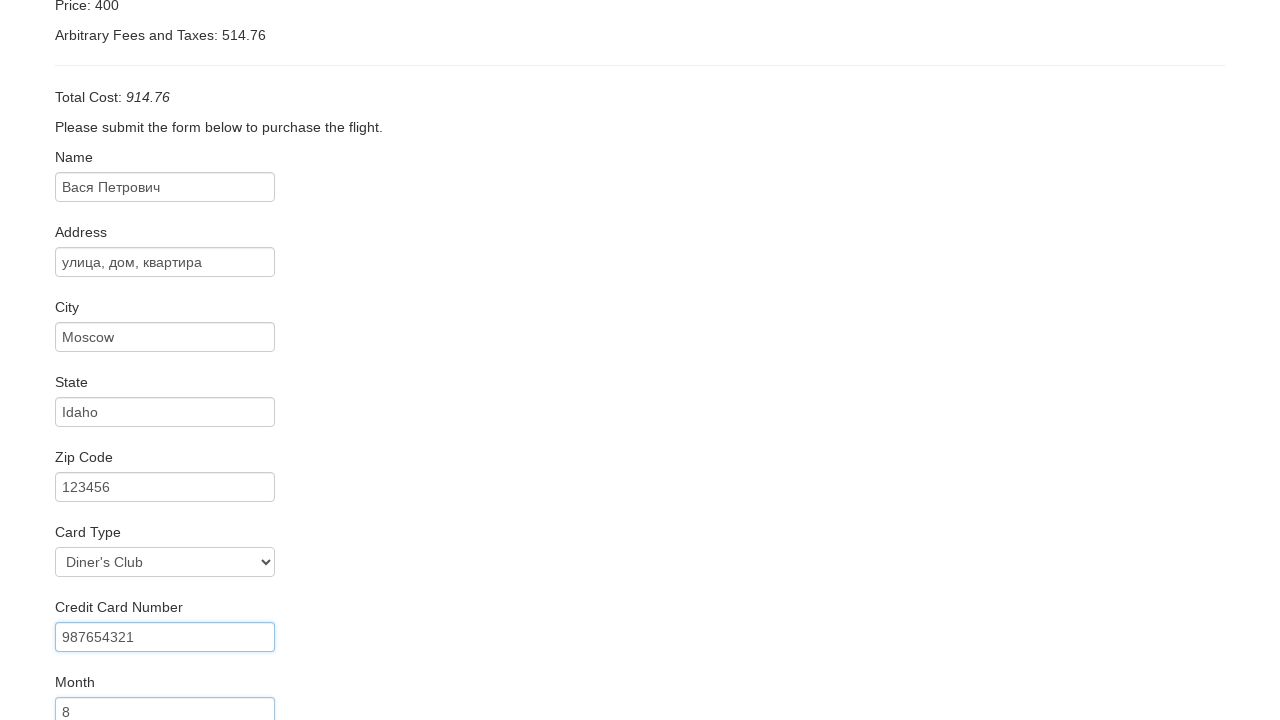

Filled credit card year field with '2018' on #creditCardYear
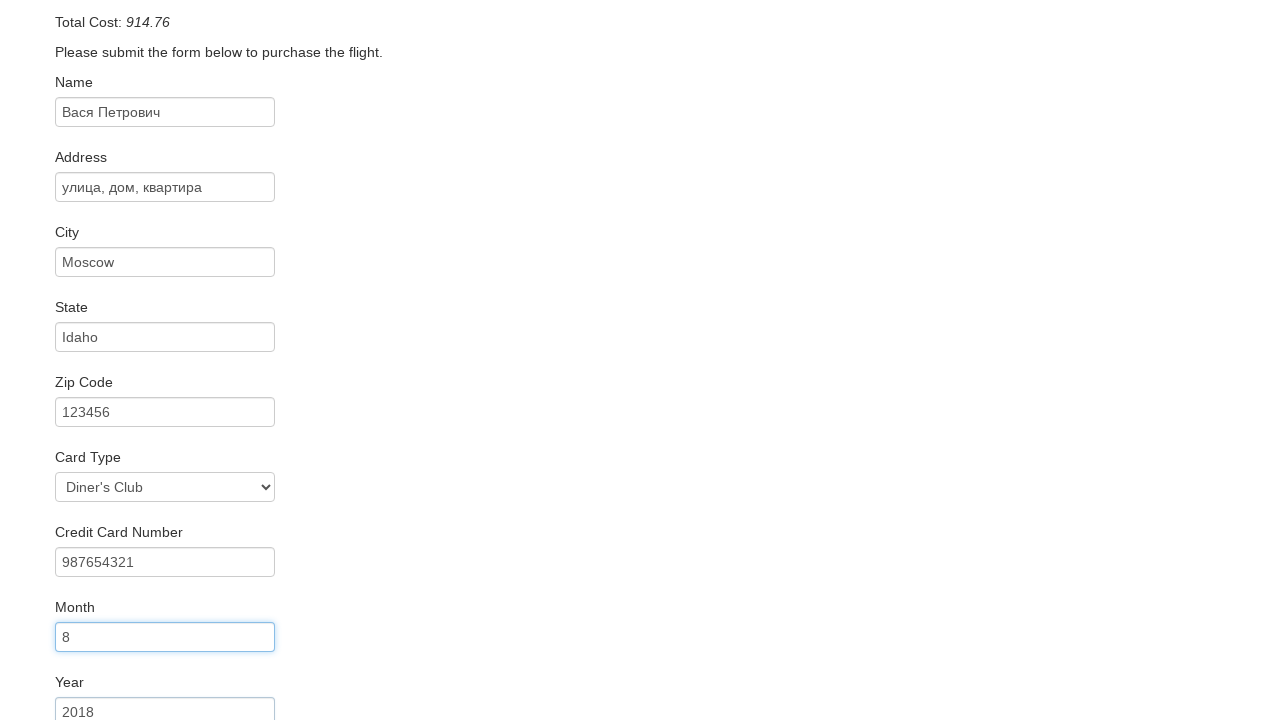

Filled name on card field with 'Vasia Petrovich' on #nameOnCard
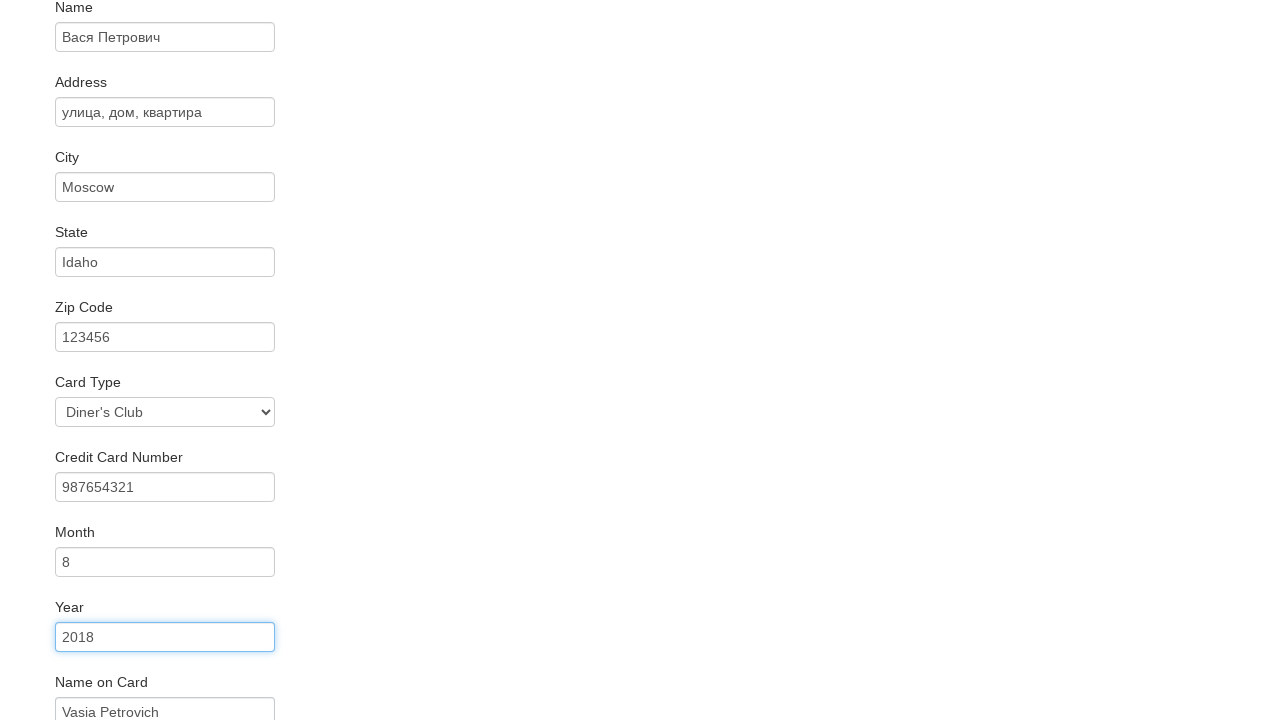

Checked Remember Me checkbox at (62, 656) on #rememberMe
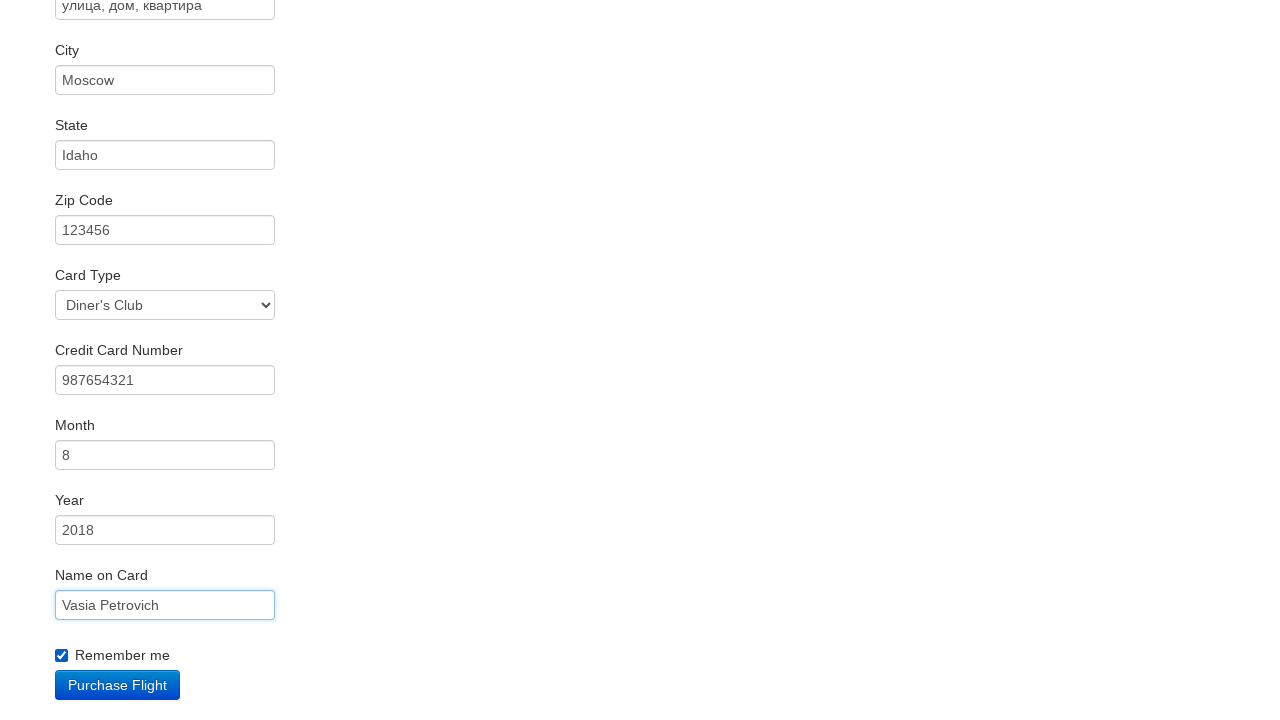

Clicked Purchase Flight button to complete booking at (118, 685) on .btn-primary
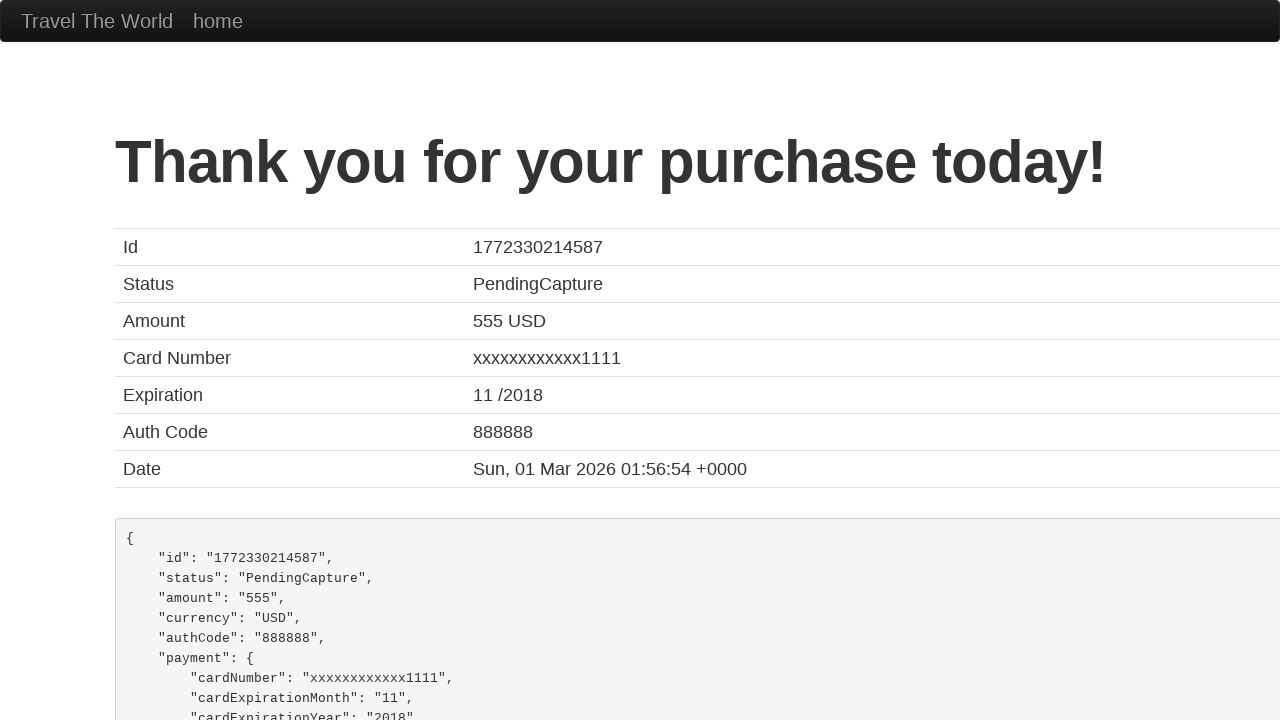

Confirmation page loaded successfully
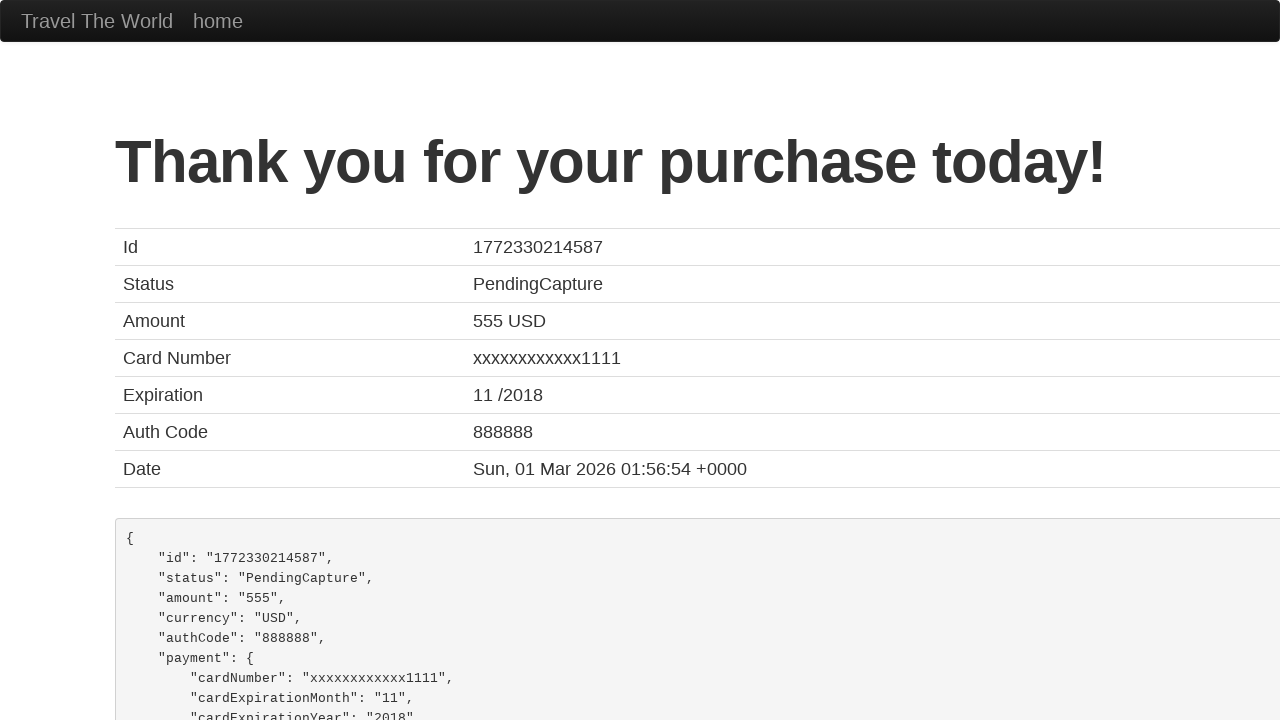

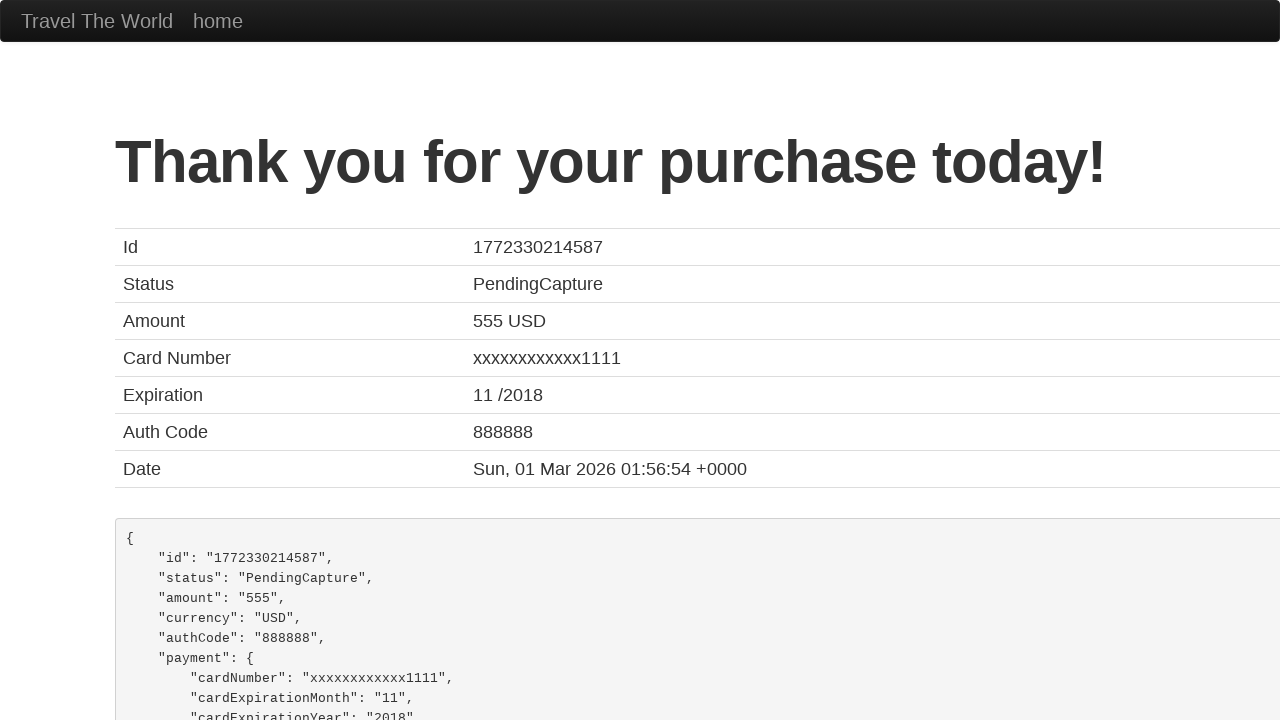